Tests various scrolling behaviors on a webpage including vertical scrolling to bottom, scrolling to a specific element, and clicking on the Blogger link

Starting URL: http://omayo.blogspot.com/

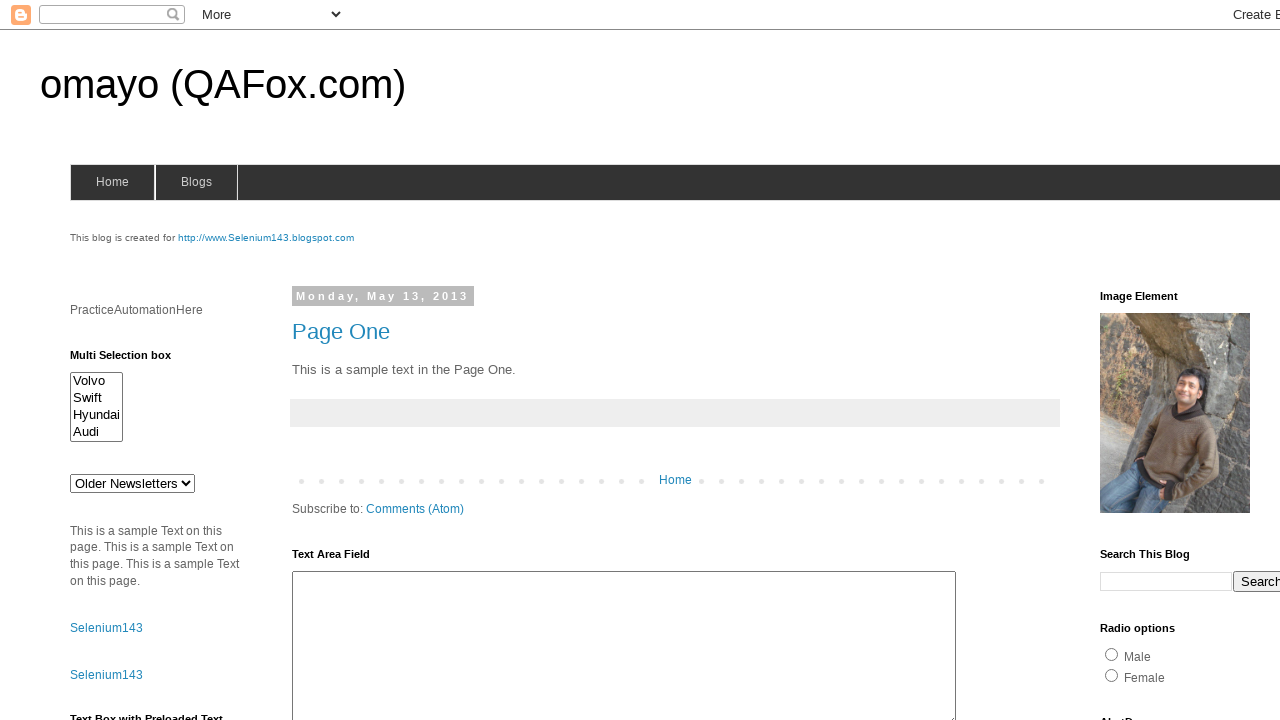

Scrolled to the bottom of the page
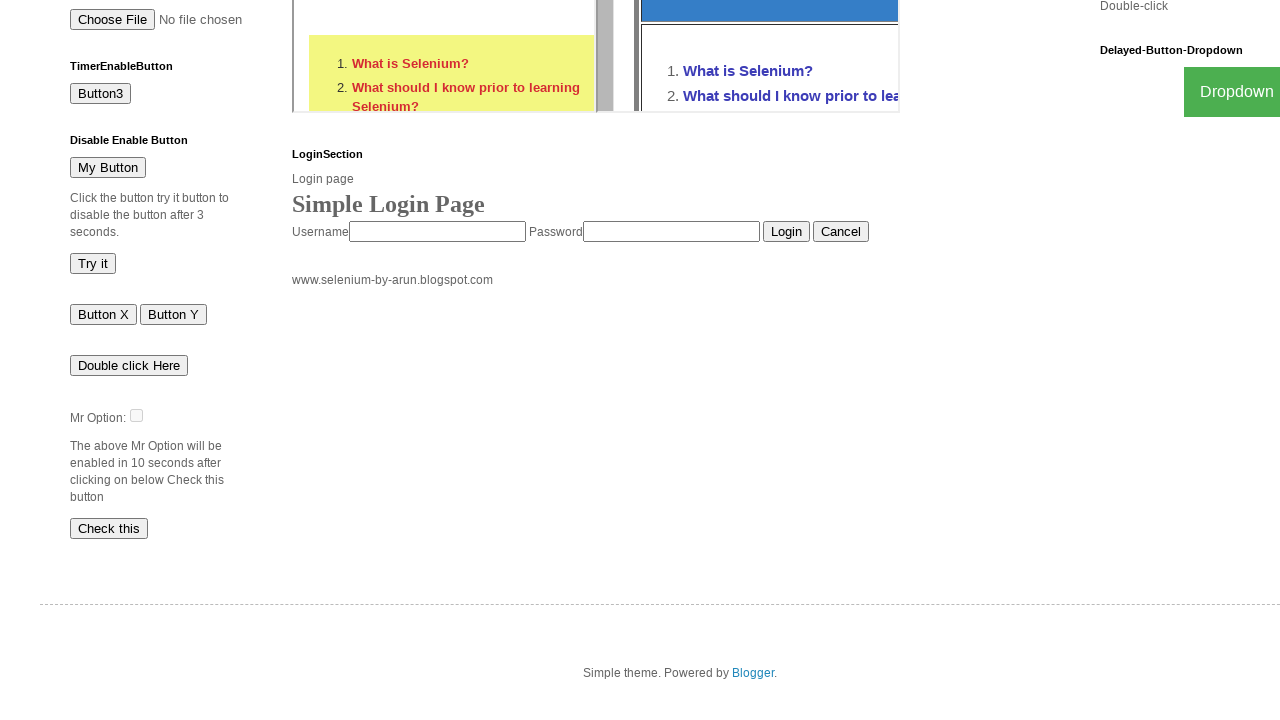

Located the Blogger link element
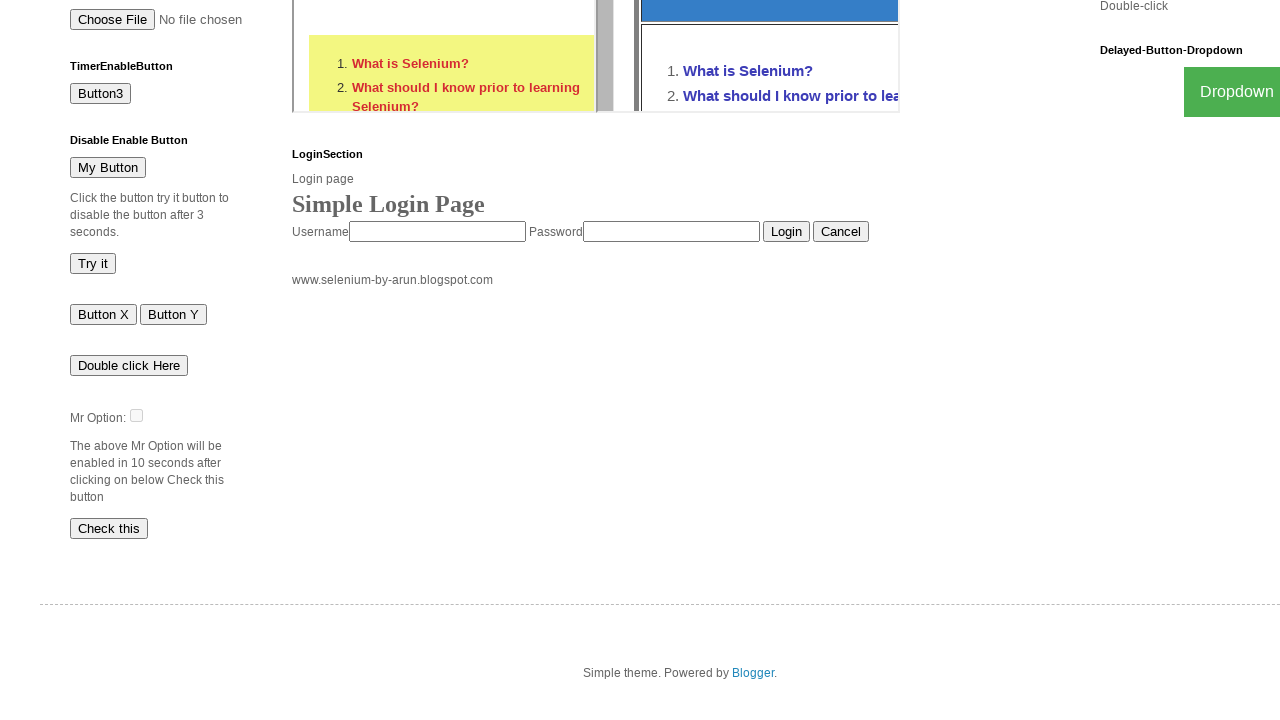

Scrolled to the Blogger link element
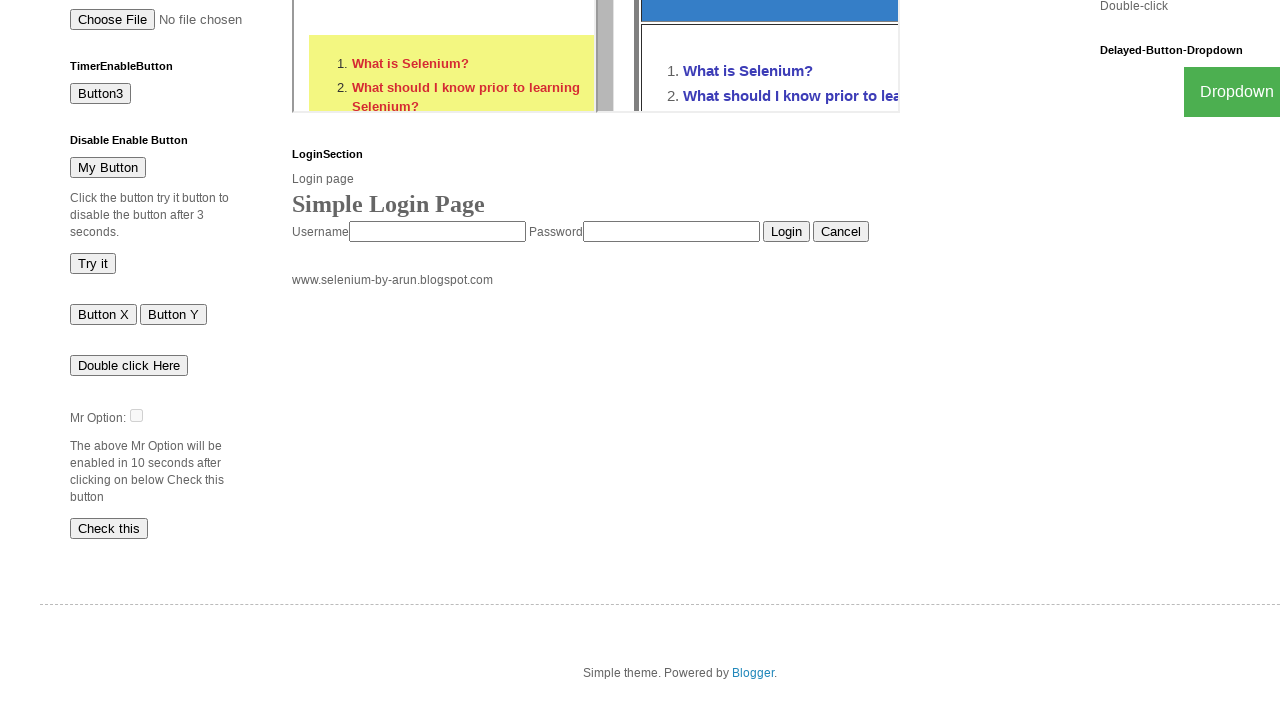

Clicked on the Blogger link at (753, 673) on xpath=//a[text()='Blogger']
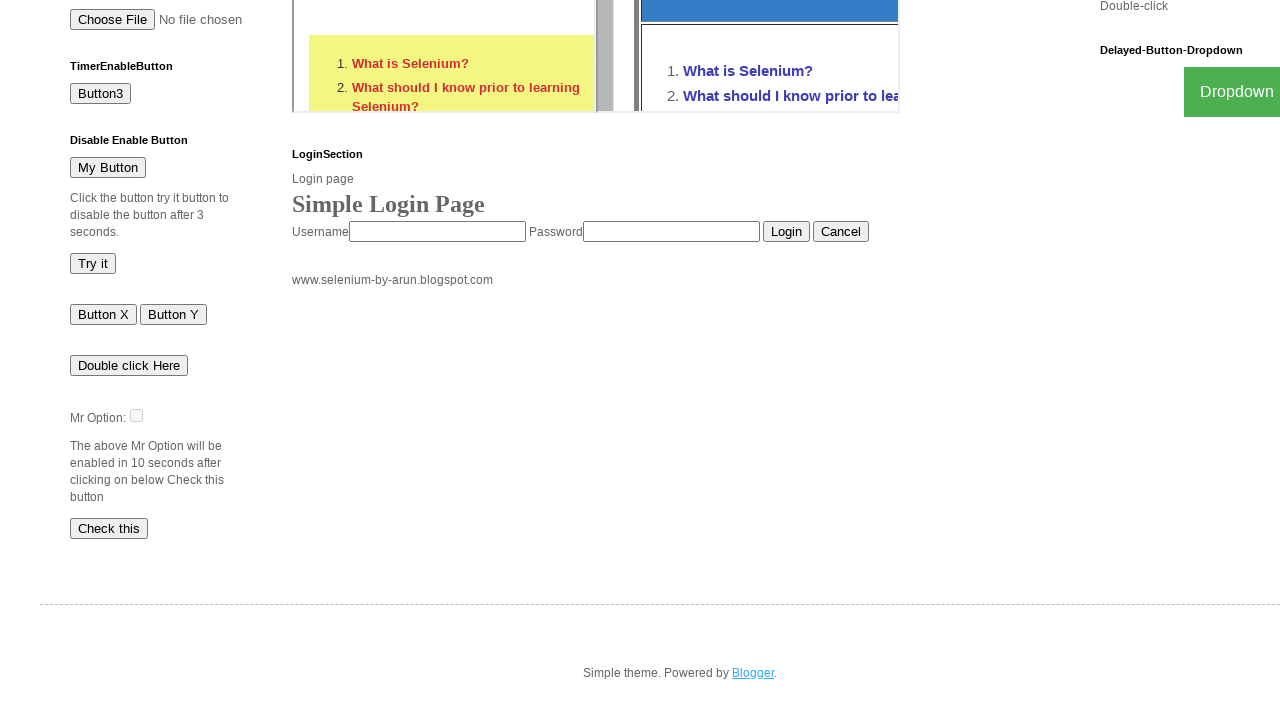

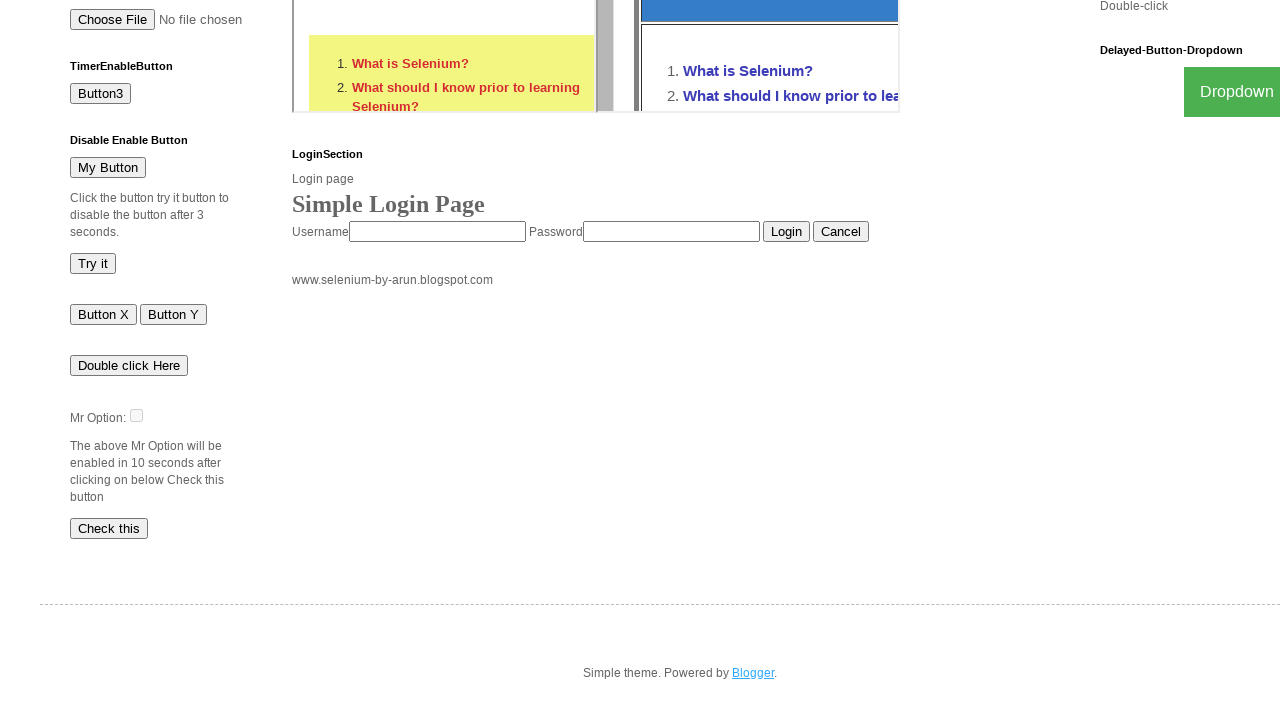